Tests browser back button navigation between filter views (All, Active, Completed).

Starting URL: https://demo.playwright.dev/todomvc

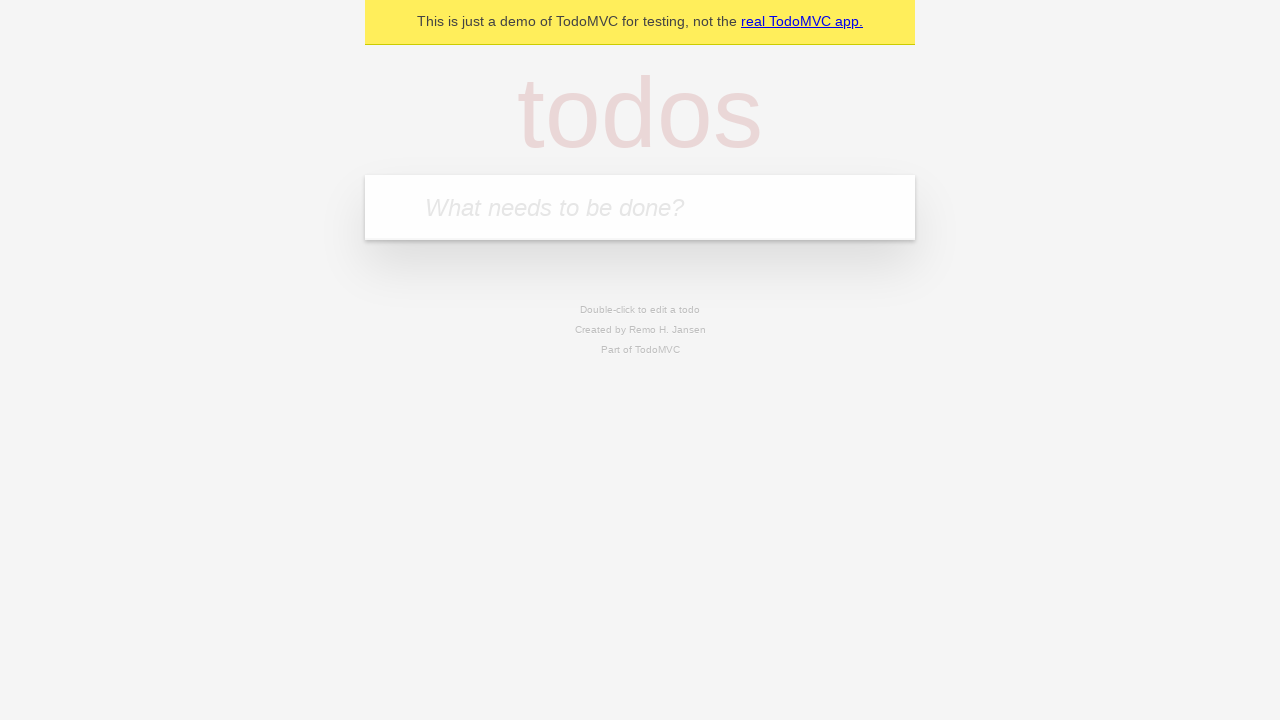

Filled todo input with 'buy some cheese' on internal:attr=[placeholder="What needs to be done?"i]
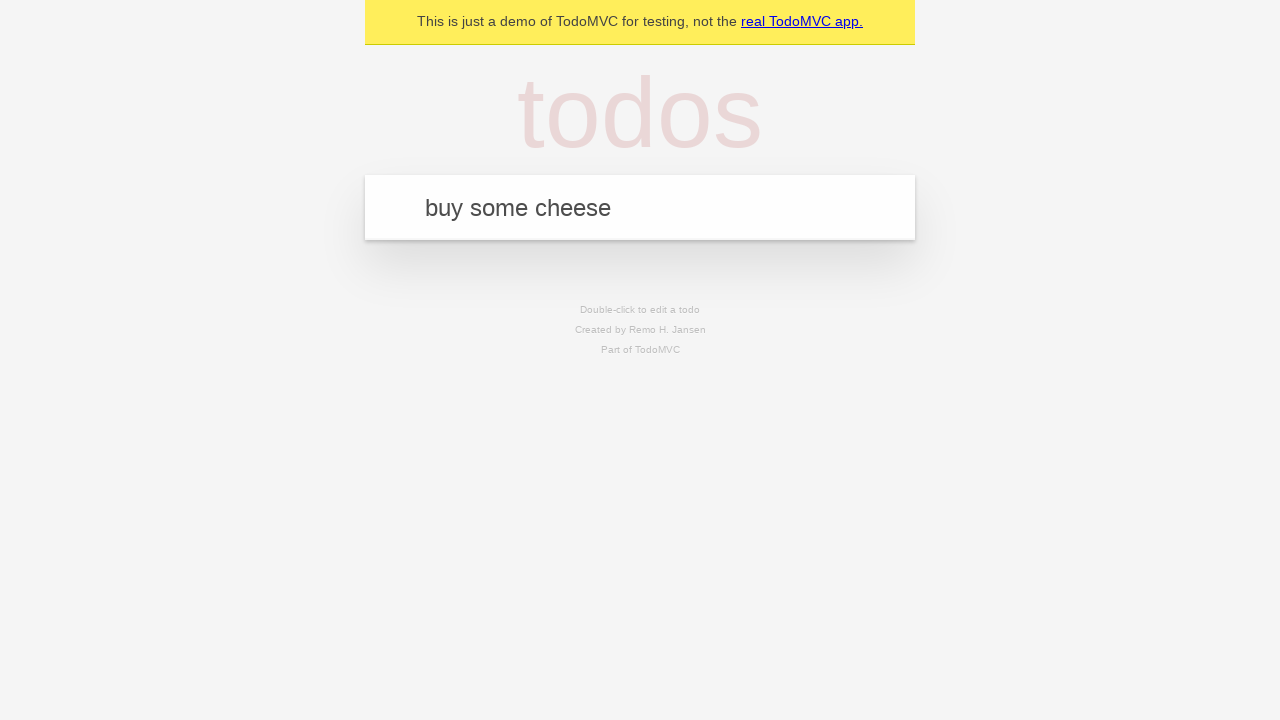

Pressed Enter to create first todo on internal:attr=[placeholder="What needs to be done?"i]
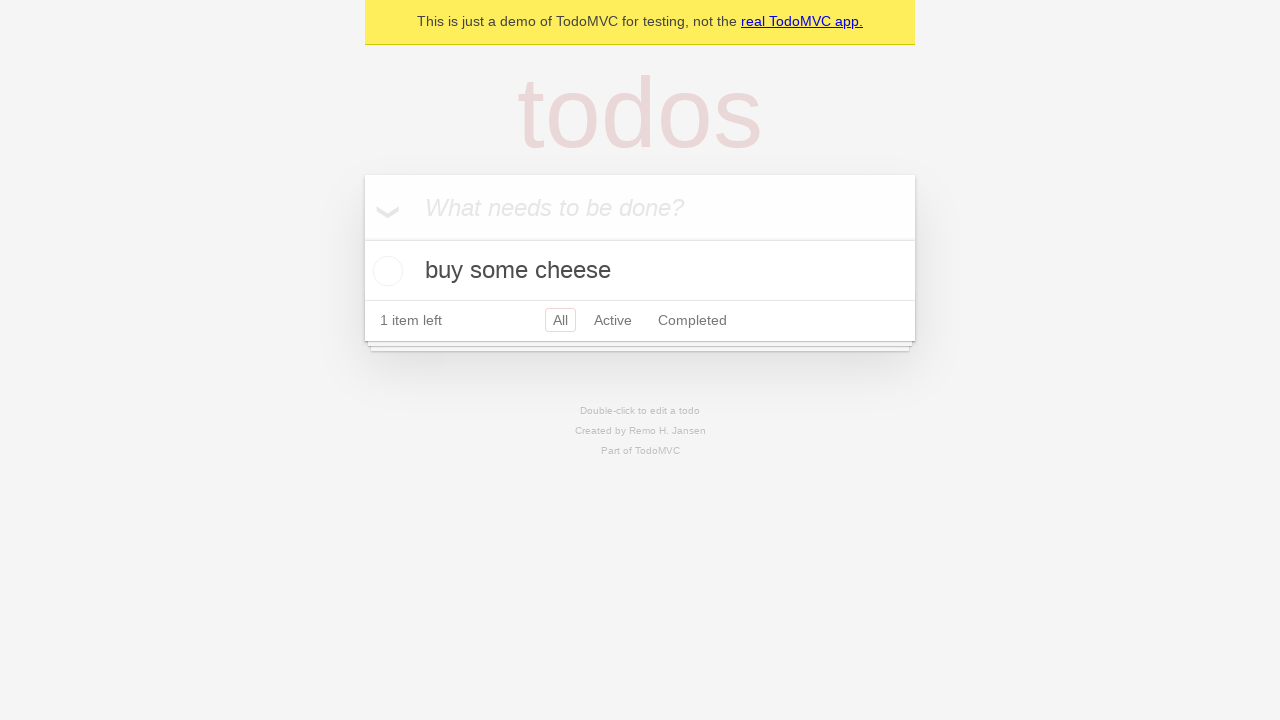

Filled todo input with 'feed the cat' on internal:attr=[placeholder="What needs to be done?"i]
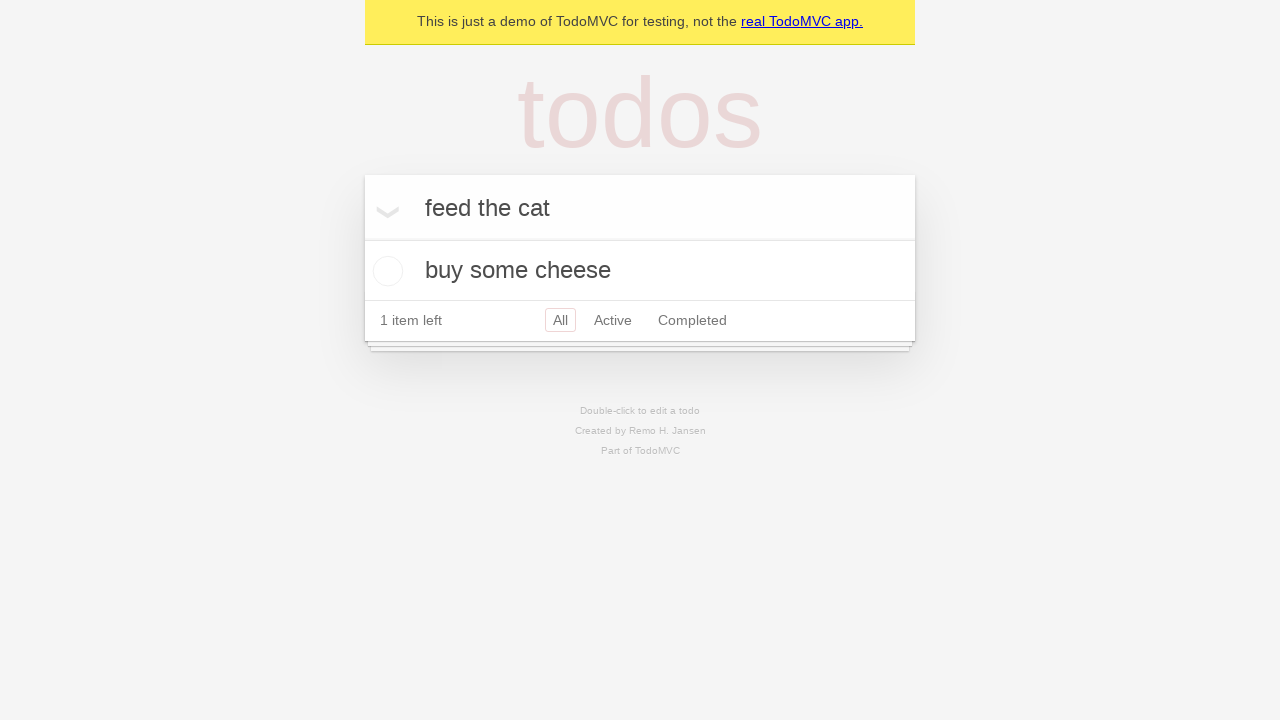

Pressed Enter to create second todo on internal:attr=[placeholder="What needs to be done?"i]
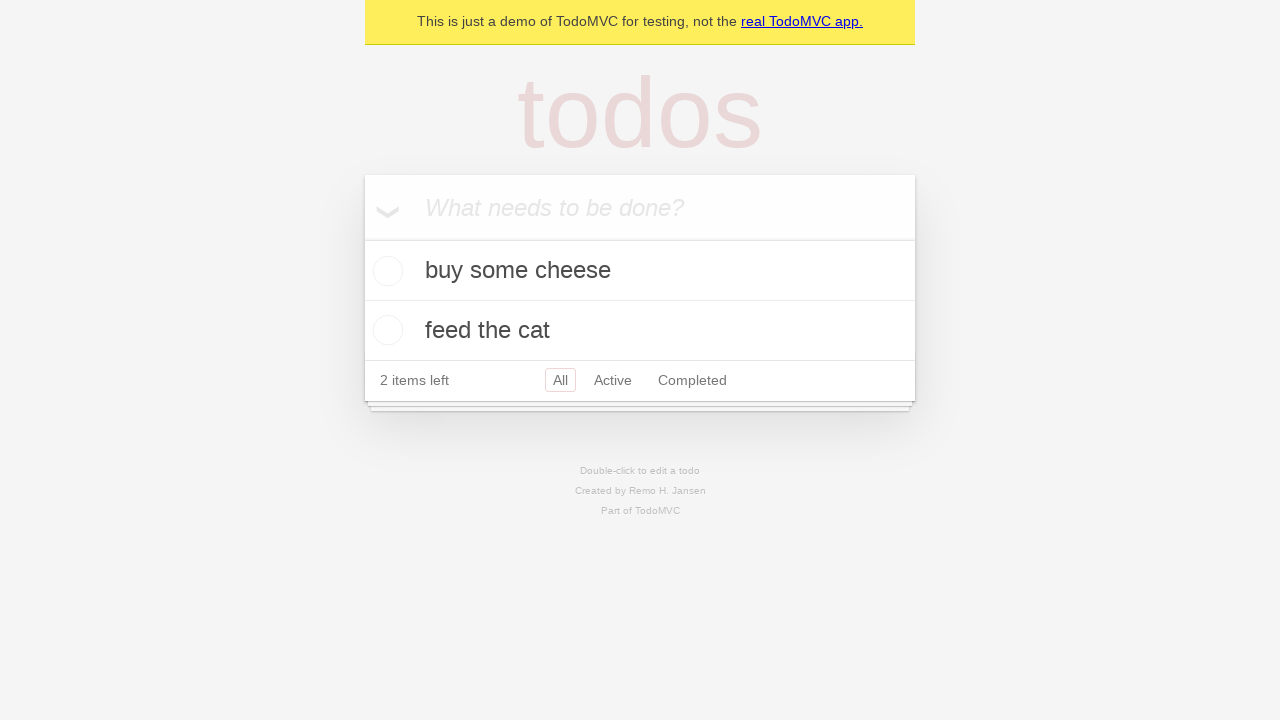

Filled todo input with 'book a doctors appointment' on internal:attr=[placeholder="What needs to be done?"i]
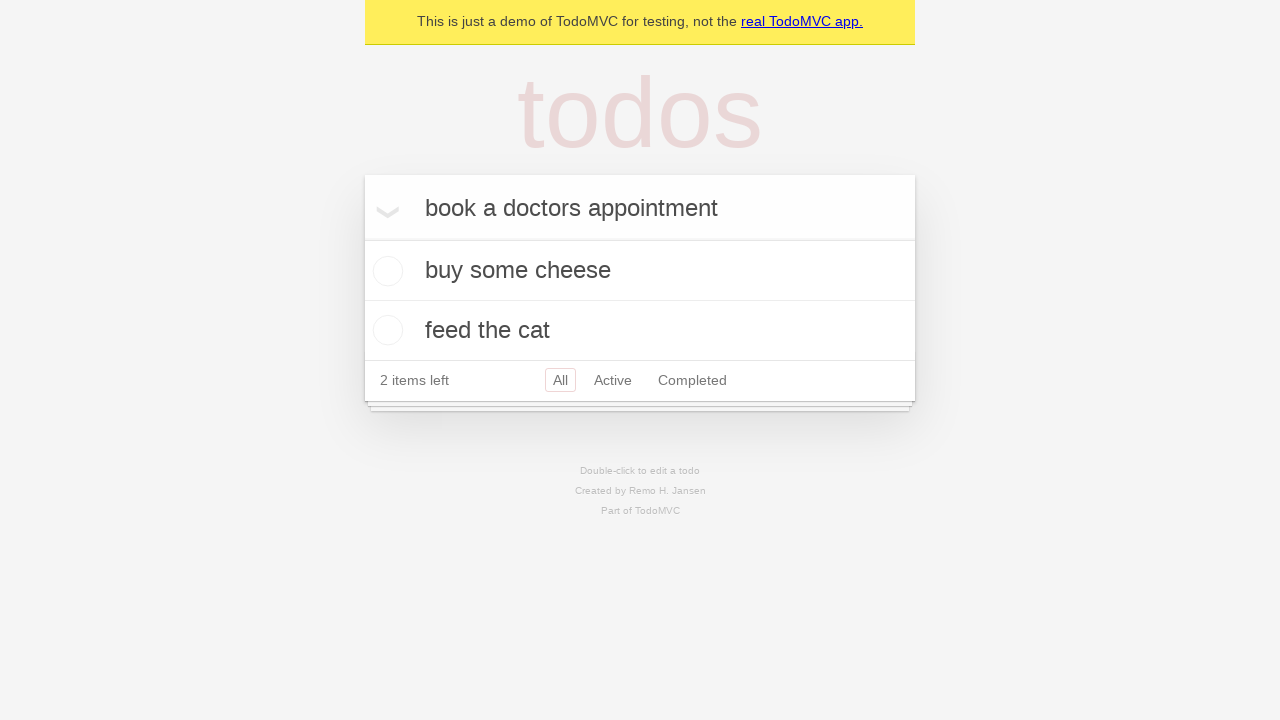

Pressed Enter to create third todo on internal:attr=[placeholder="What needs to be done?"i]
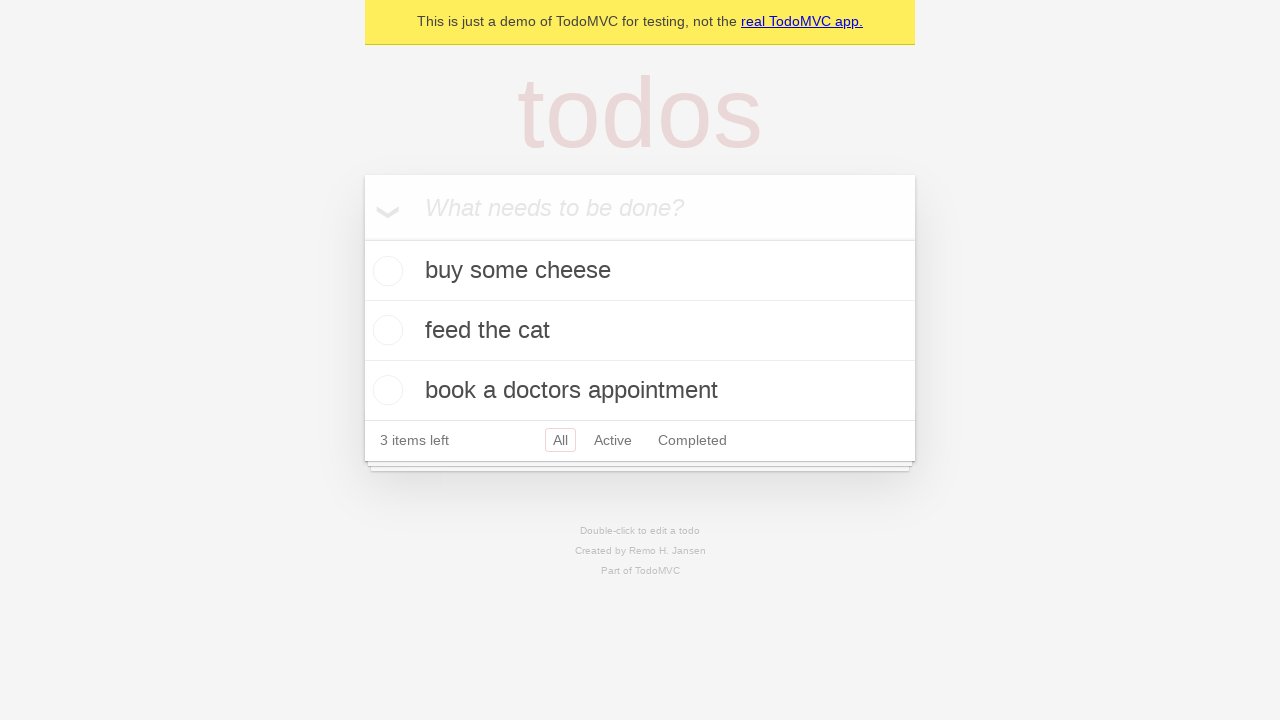

Waited for all 3 todo items to be visible
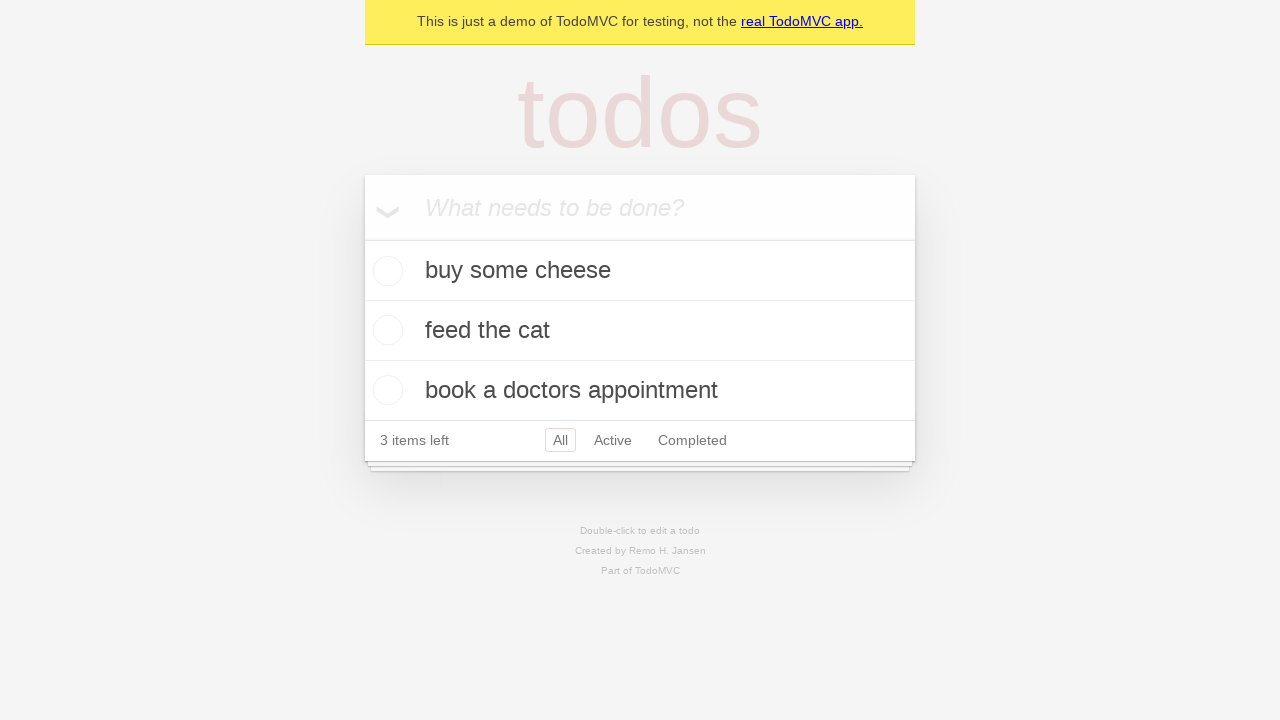

Checked checkbox on second todo to mark as complete at (385, 330) on internal:testid=[data-testid="todo-item"s] >> nth=1 >> internal:role=checkbox
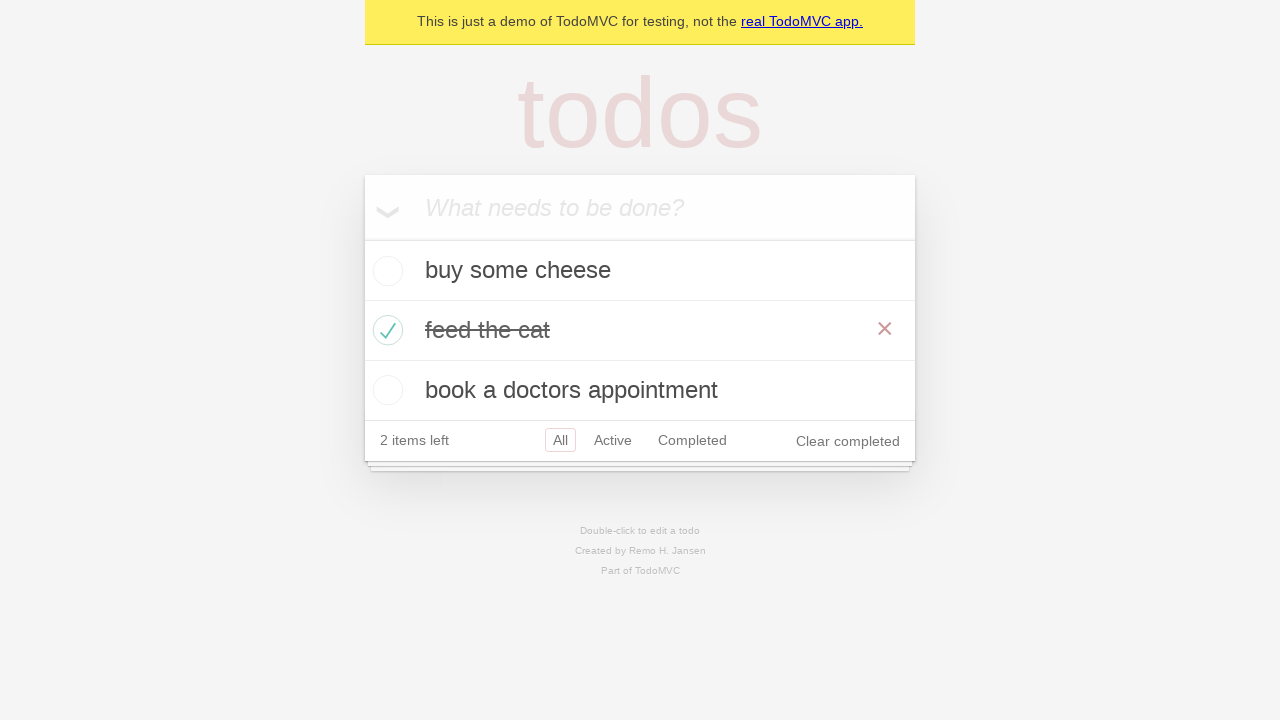

Clicked 'All' filter link at (560, 440) on internal:role=link[name="All"i]
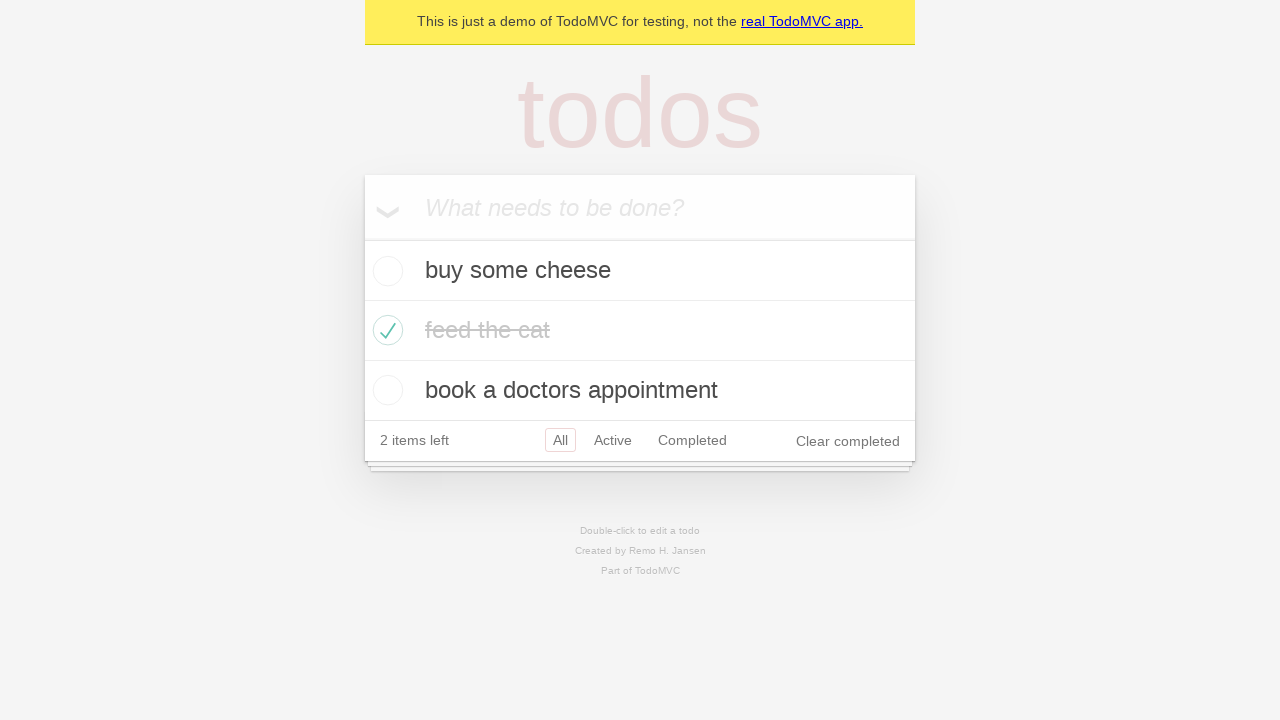

Clicked 'Active' filter link at (613, 440) on internal:role=link[name="Active"i]
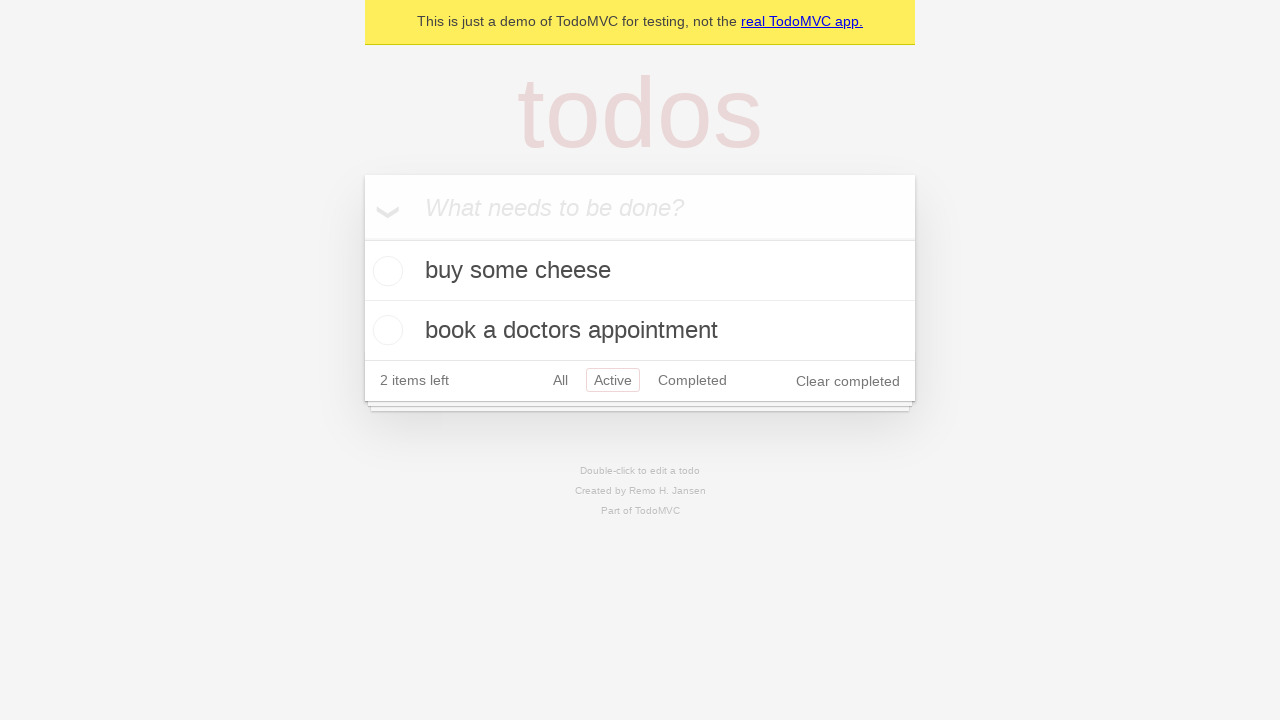

Clicked 'Completed' filter link at (692, 380) on internal:role=link[name="Completed"i]
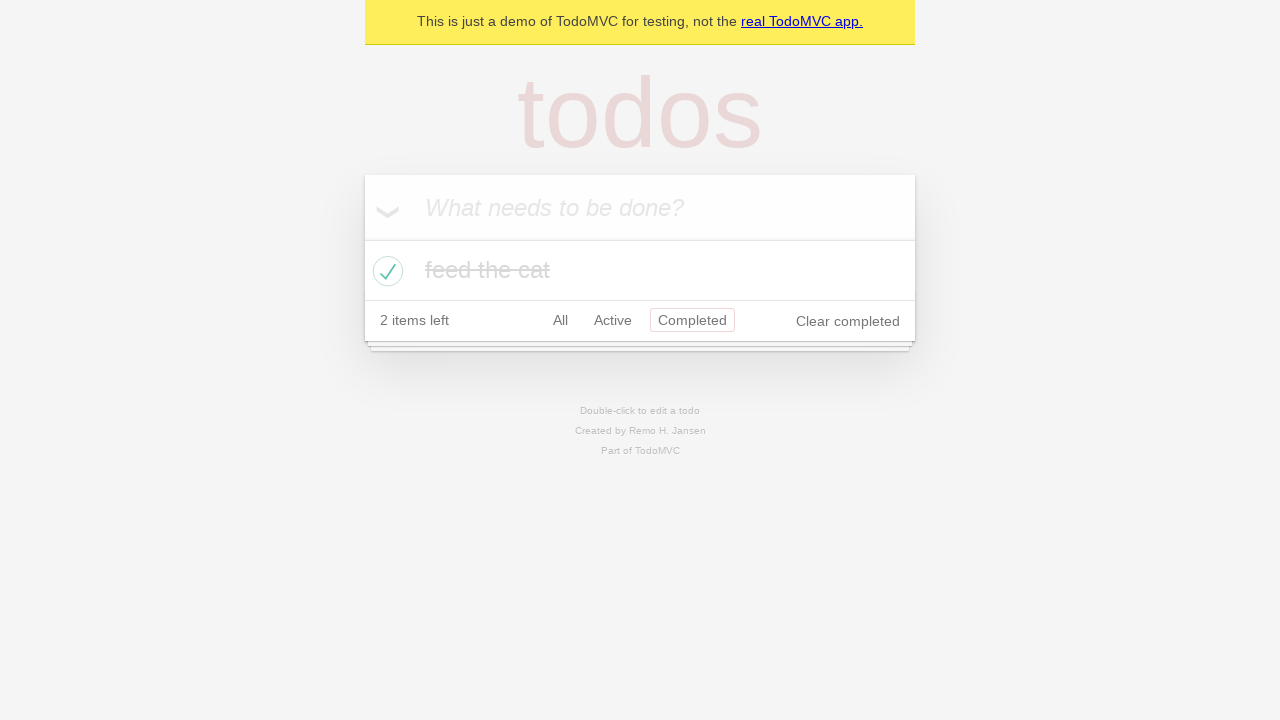

Navigated back to 'Active' filter view
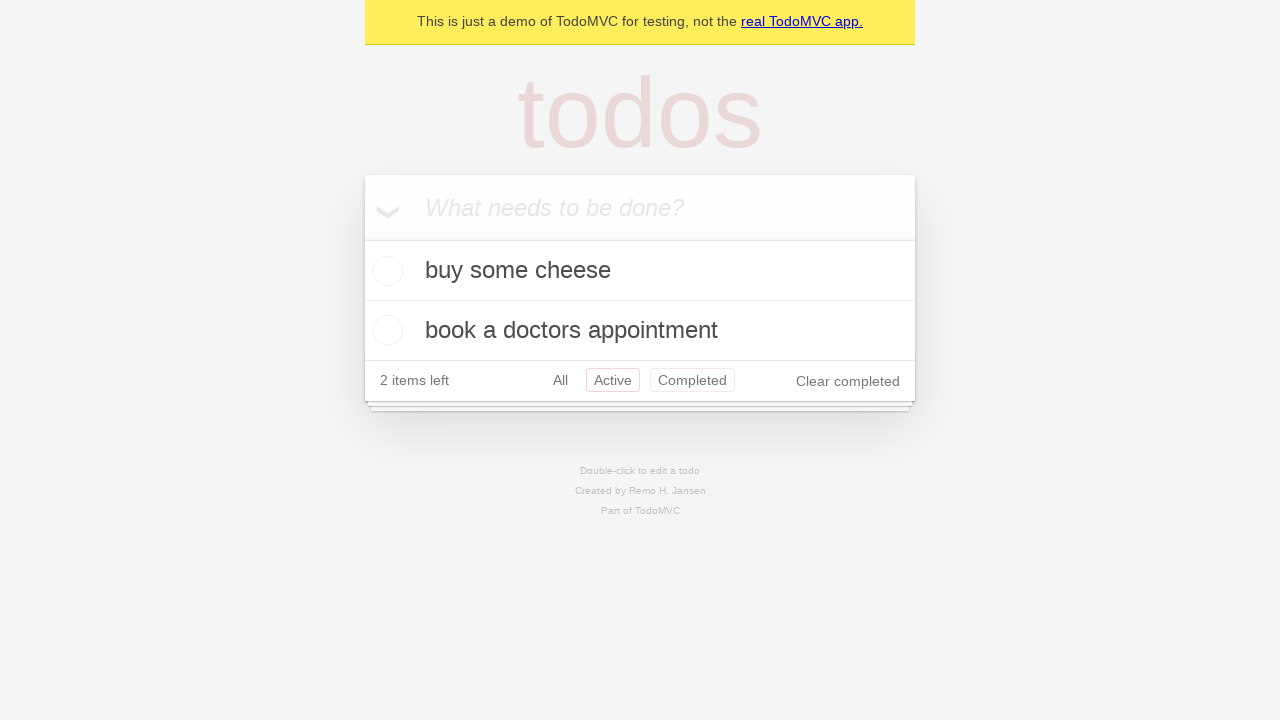

Navigated back to 'All' filter view
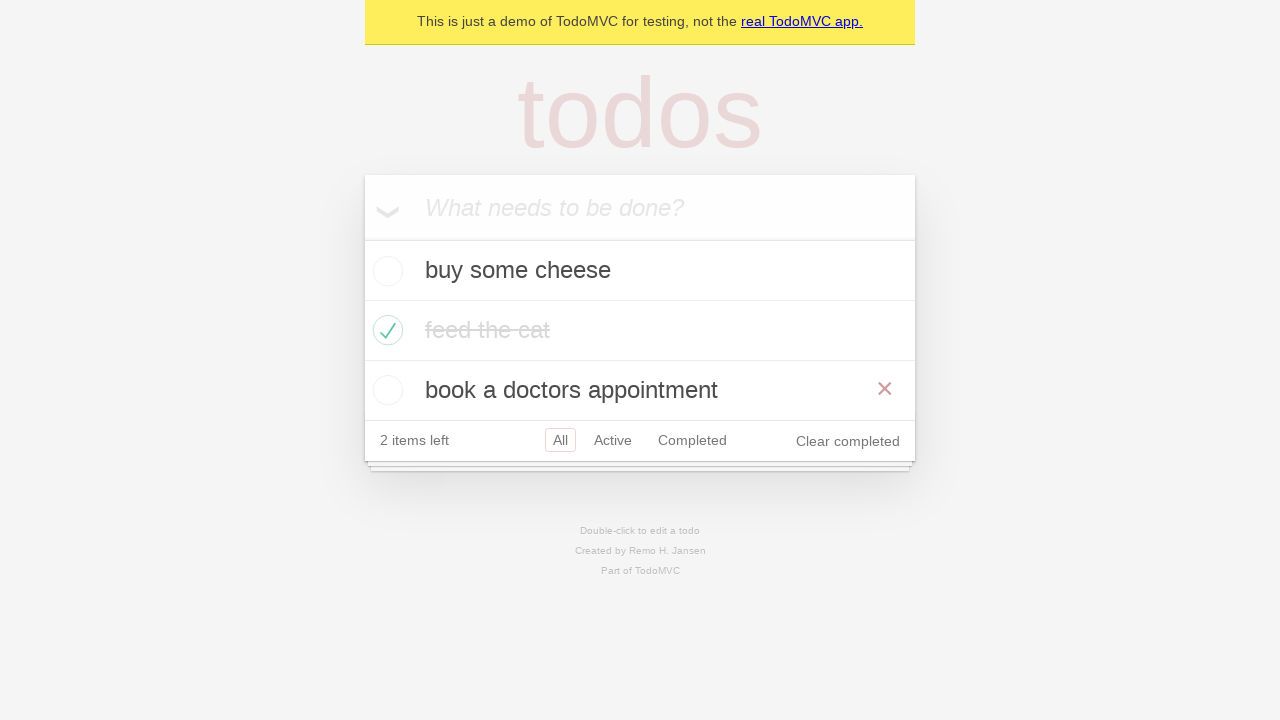

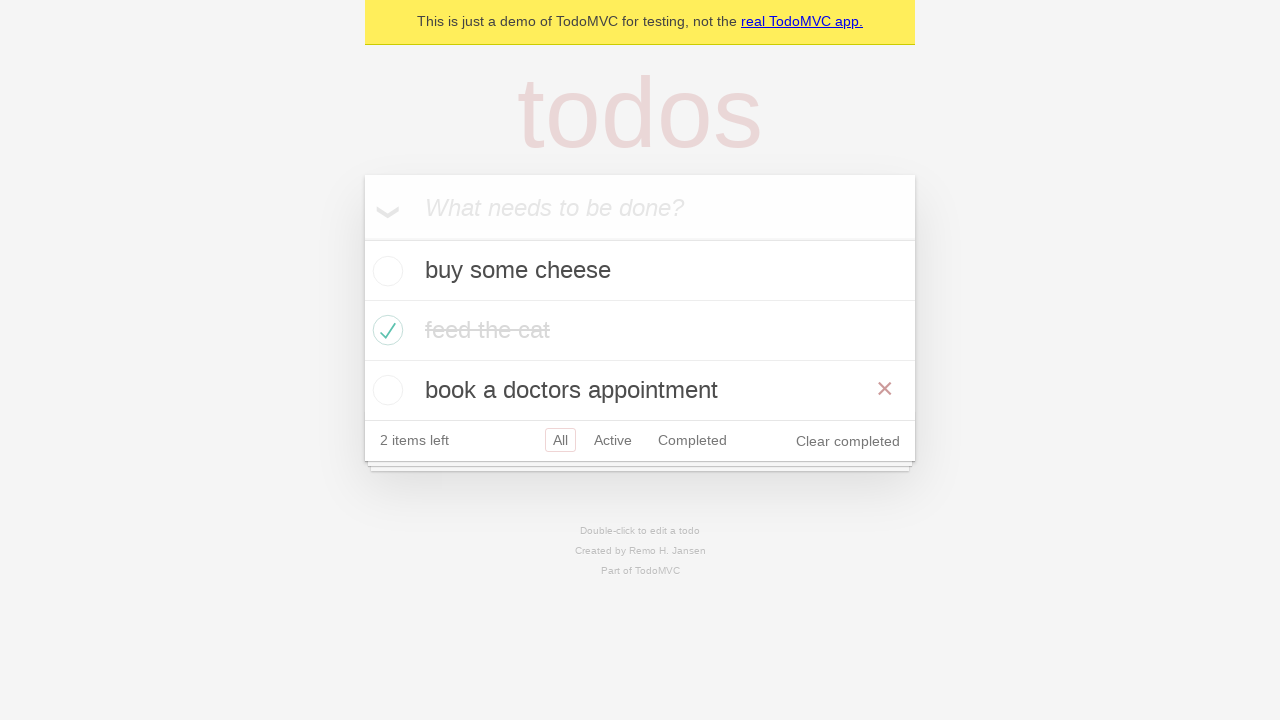